Tests form input functionality by filling in a name field on an Angular practice page

Starting URL: https://rahulshettyacademy.com/angularpractice/

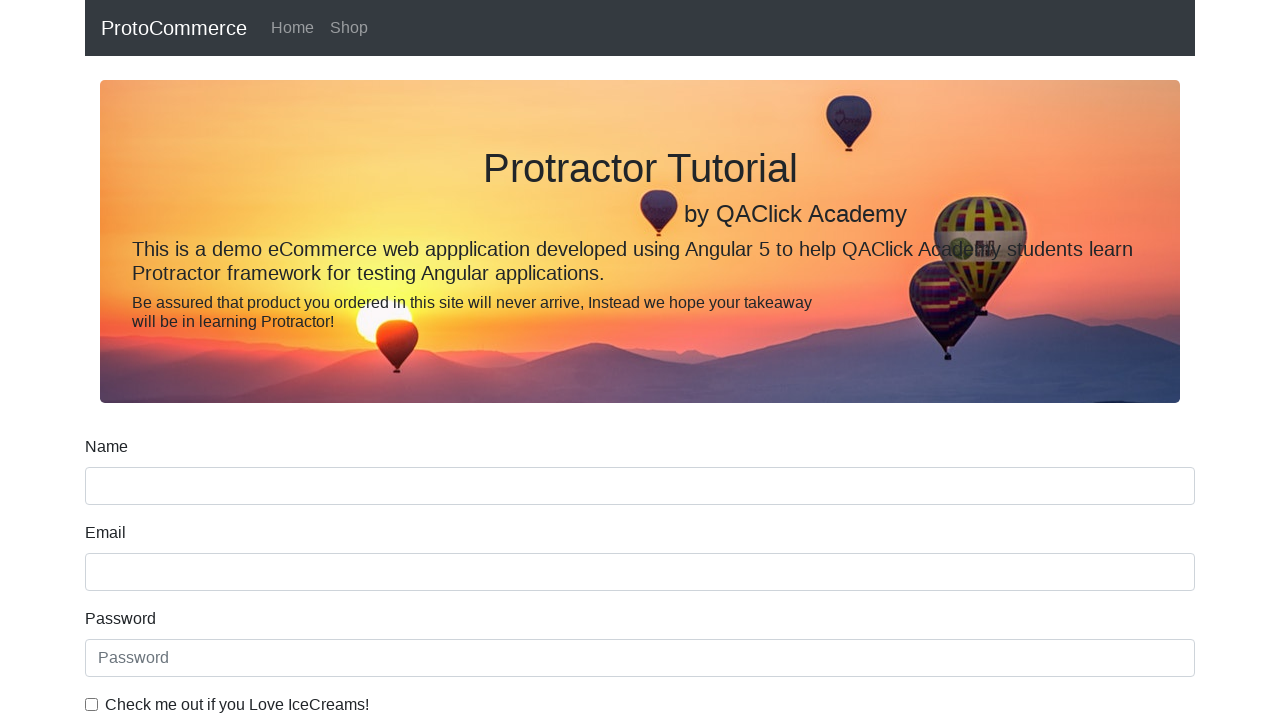

Filled name field with 'Hello Rohit' on //div[@class='form-group']/input[@name='name']
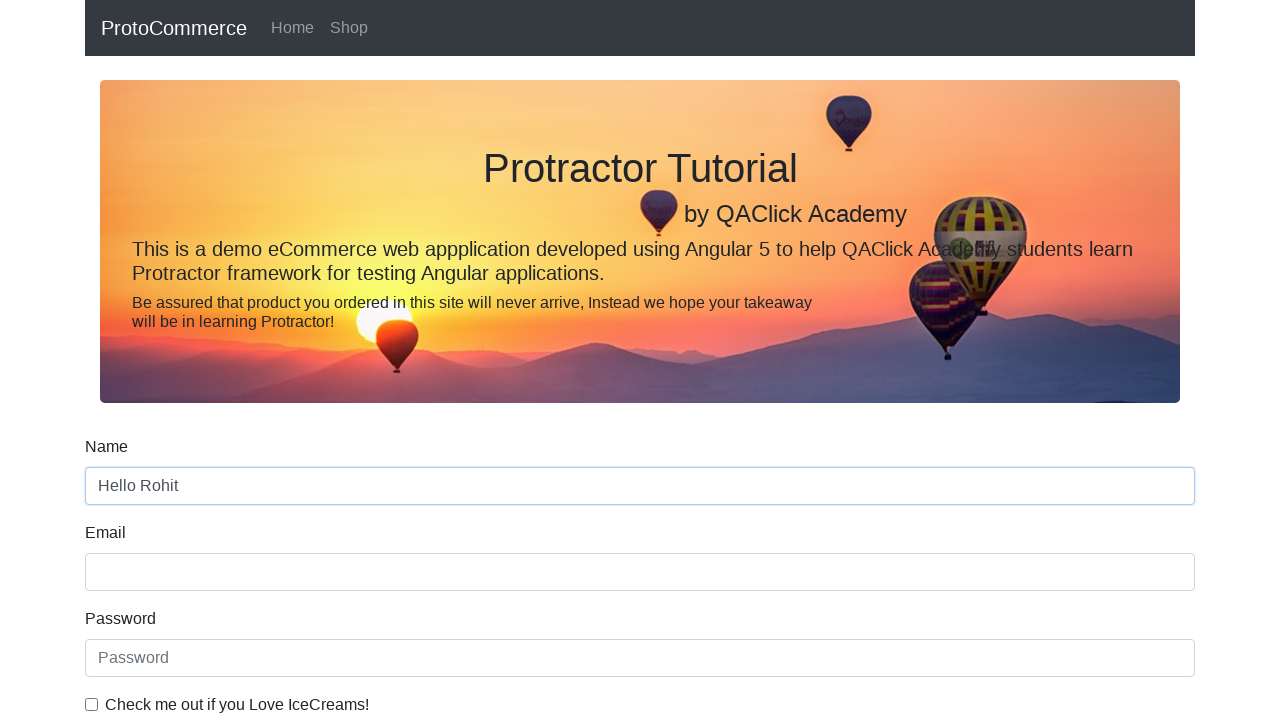

Waited 3 seconds for input to be processed
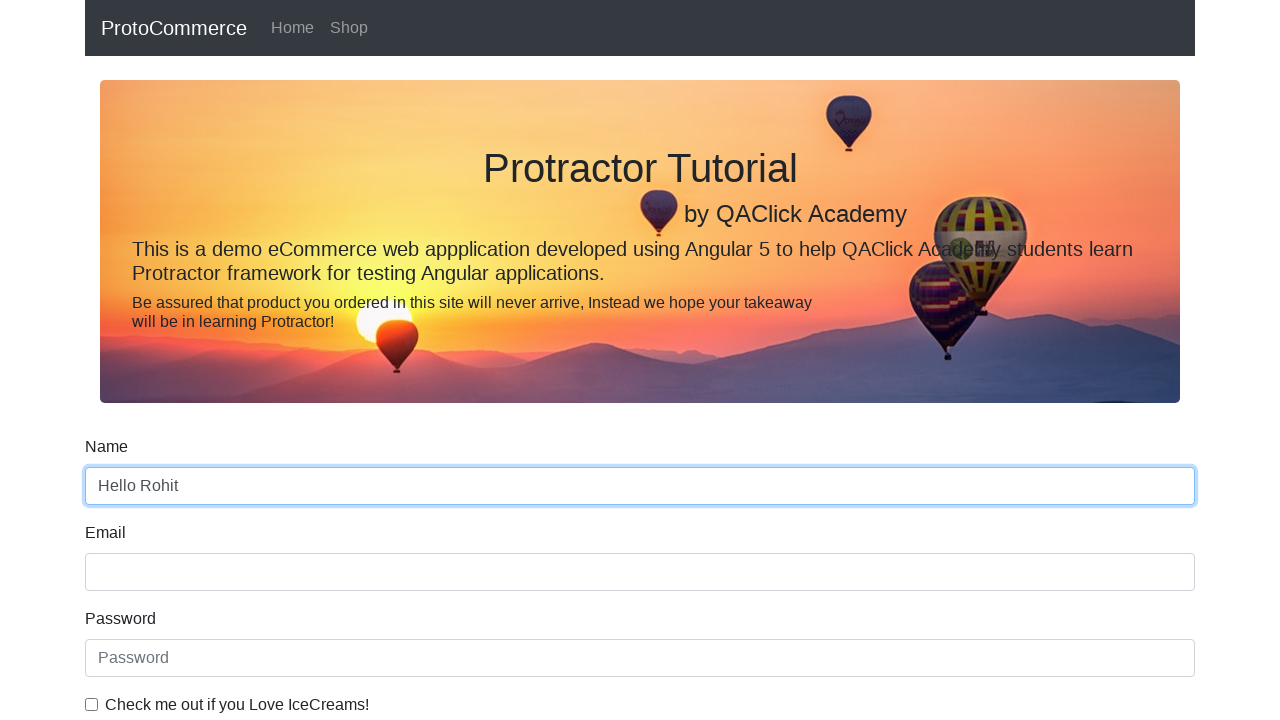

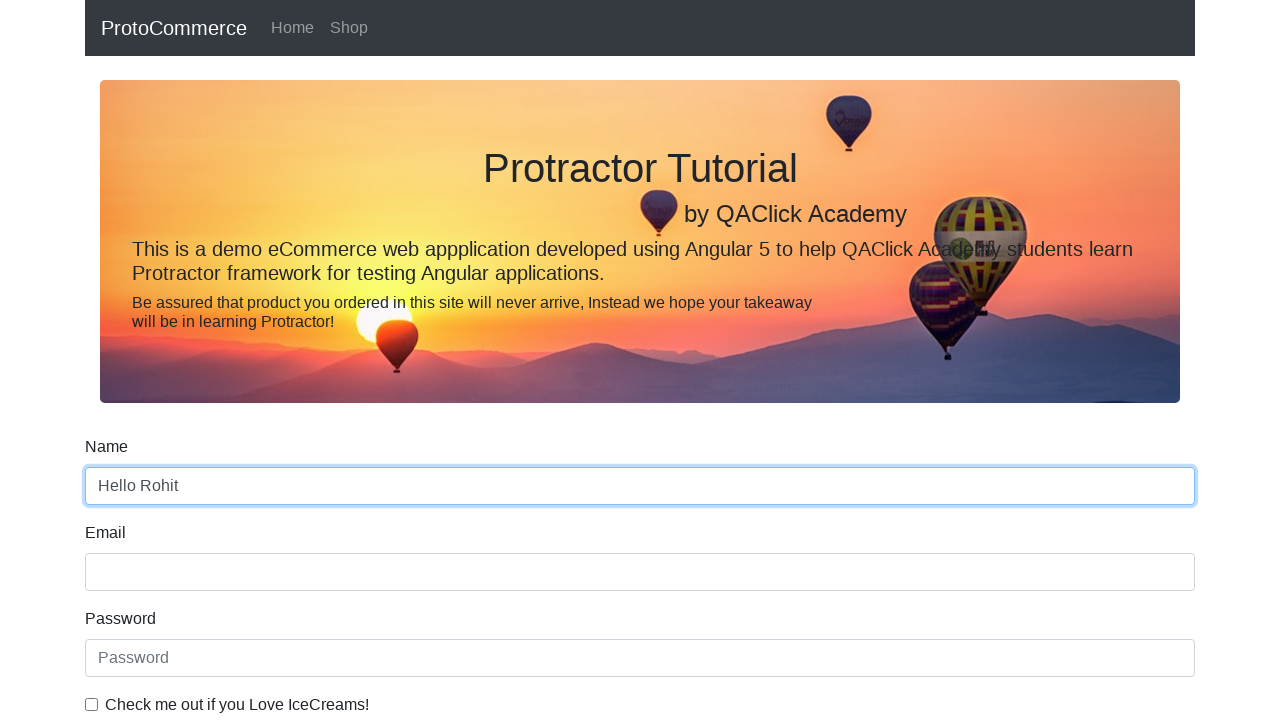